Tests right-click context menu functionality, handles an alert, and navigates to a linked page to verify content

Starting URL: https://the-internet.herokuapp.com/context_menu

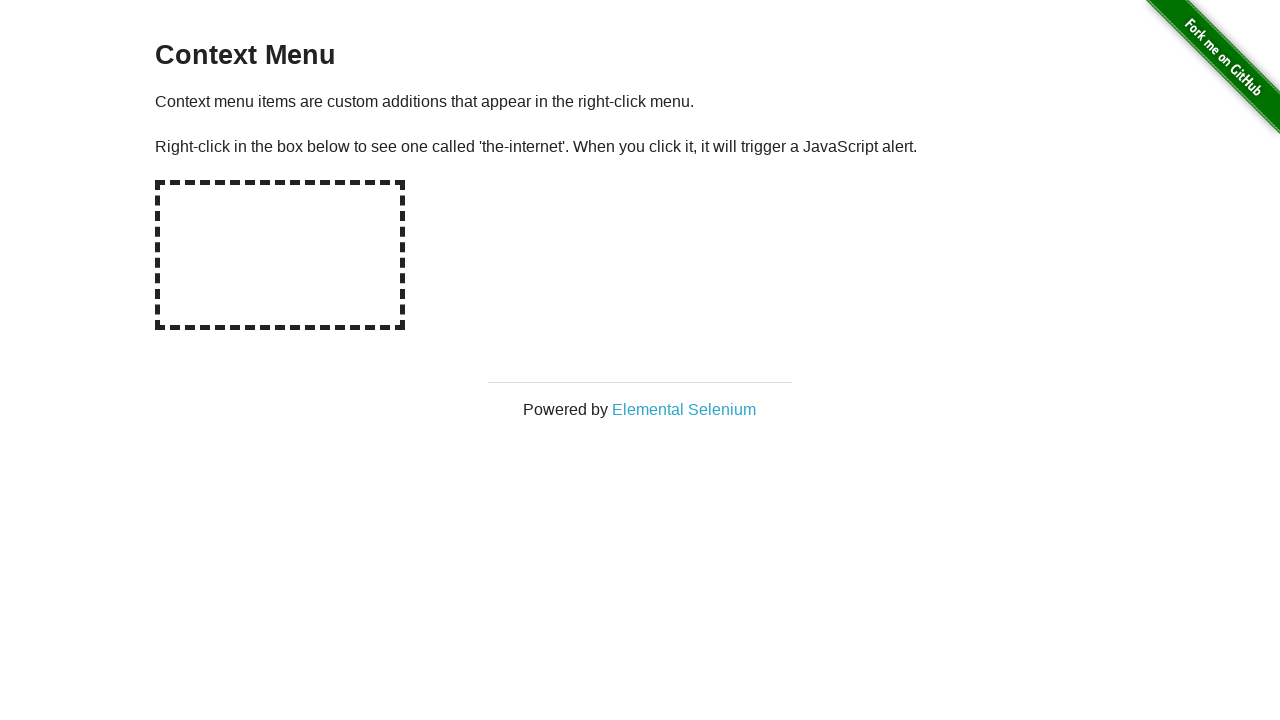

Located the hot-spot element for right-click
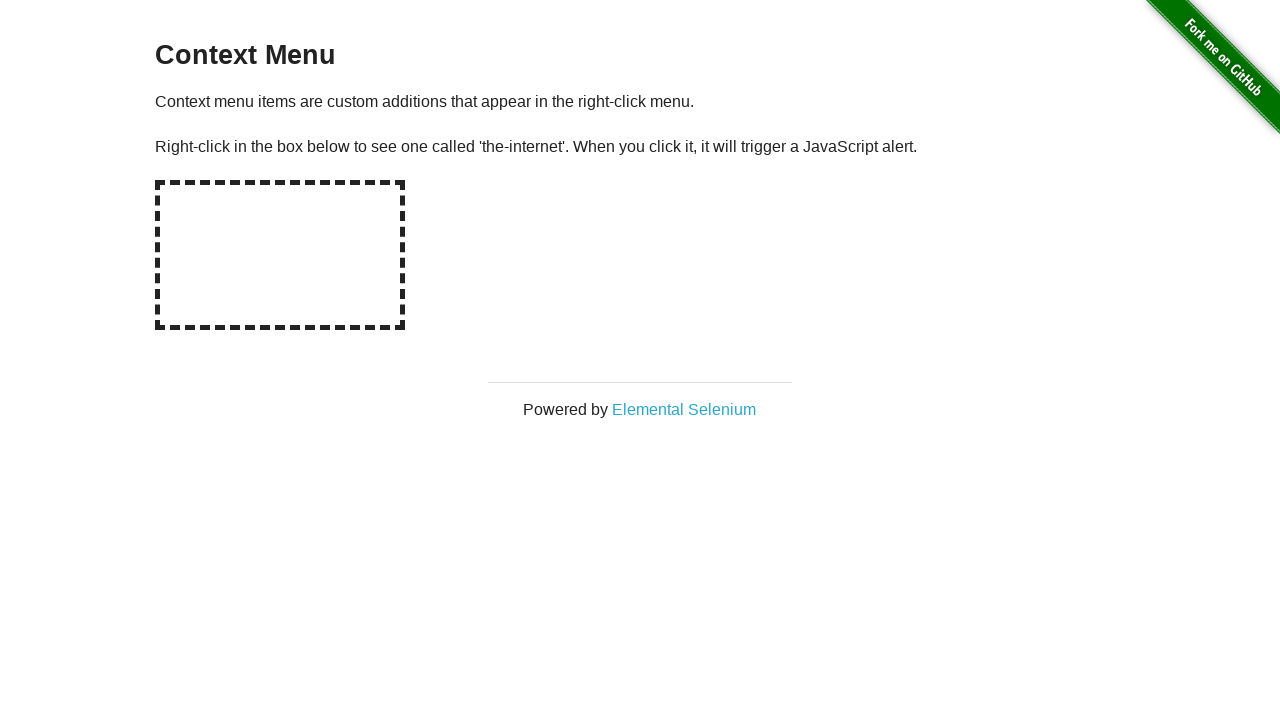

Right-clicked on the hot-spot area to open context menu at (280, 255) on #hot-spot
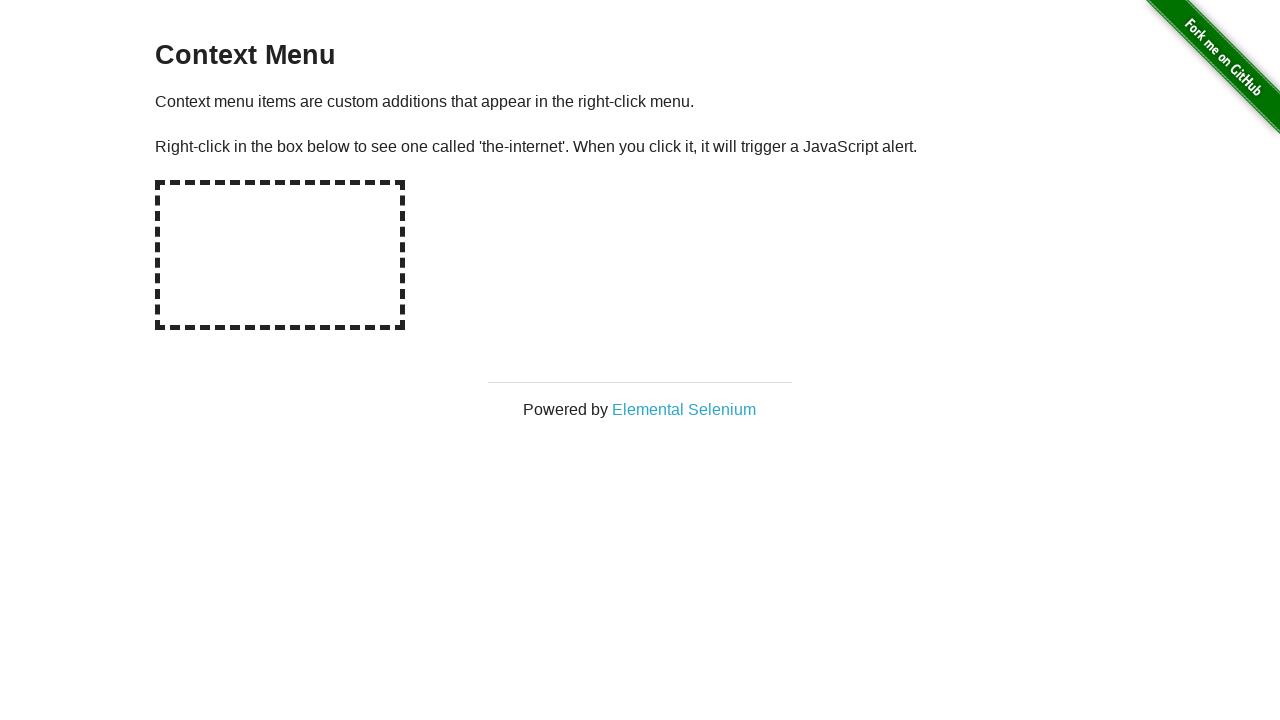

Set up dialog handler to accept alerts
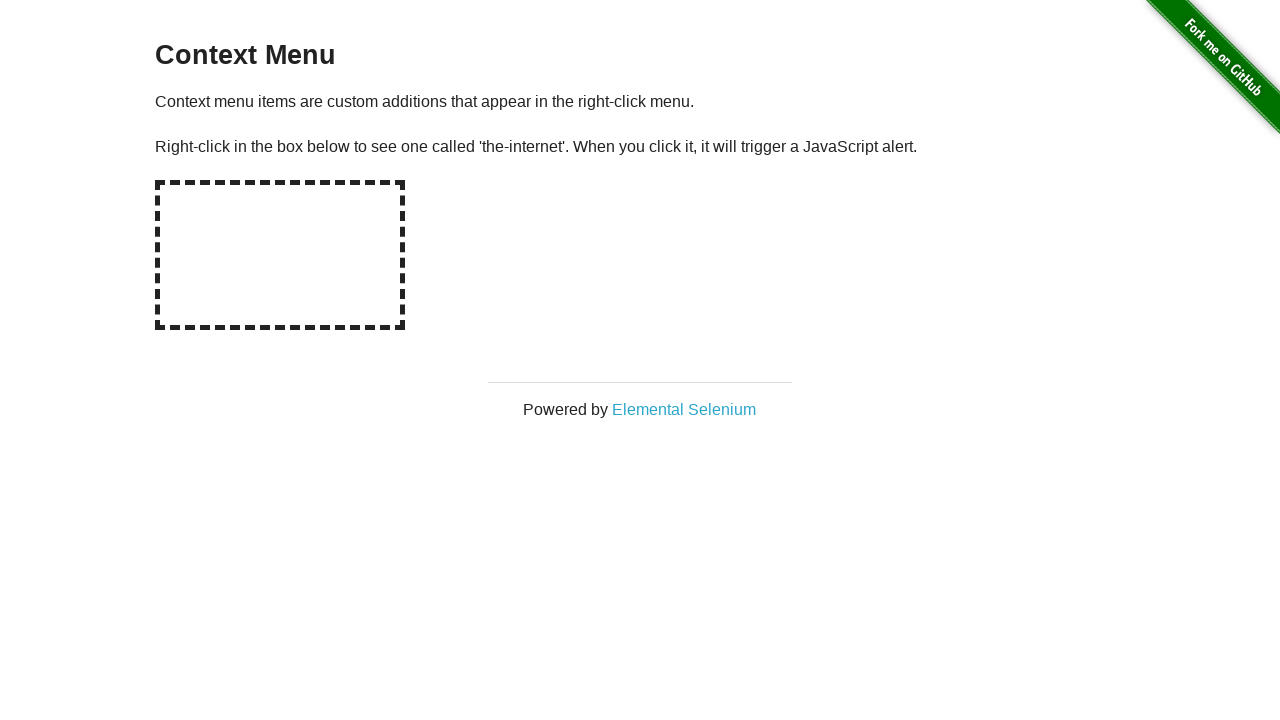

Clicked on 'Elemental Selenium' link in context menu at (684, 409) on text=Elemental Selenium
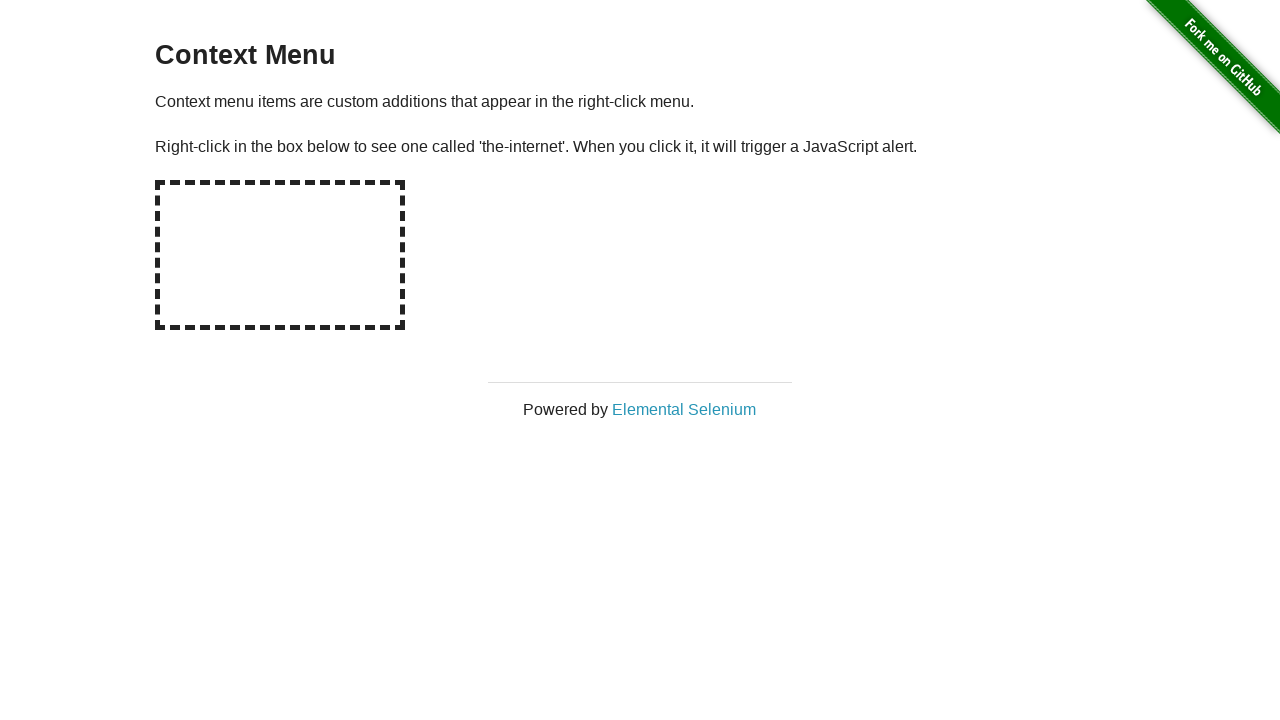

Switched to newly opened page
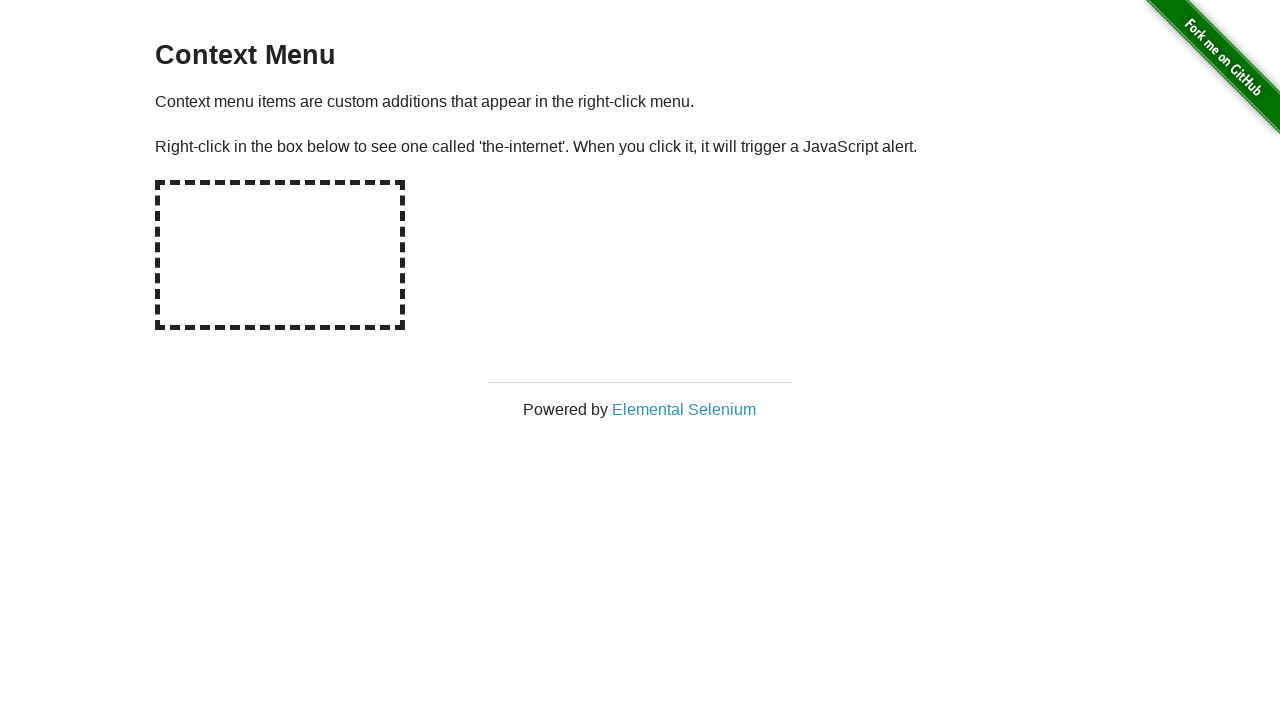

Waited for new page to fully load
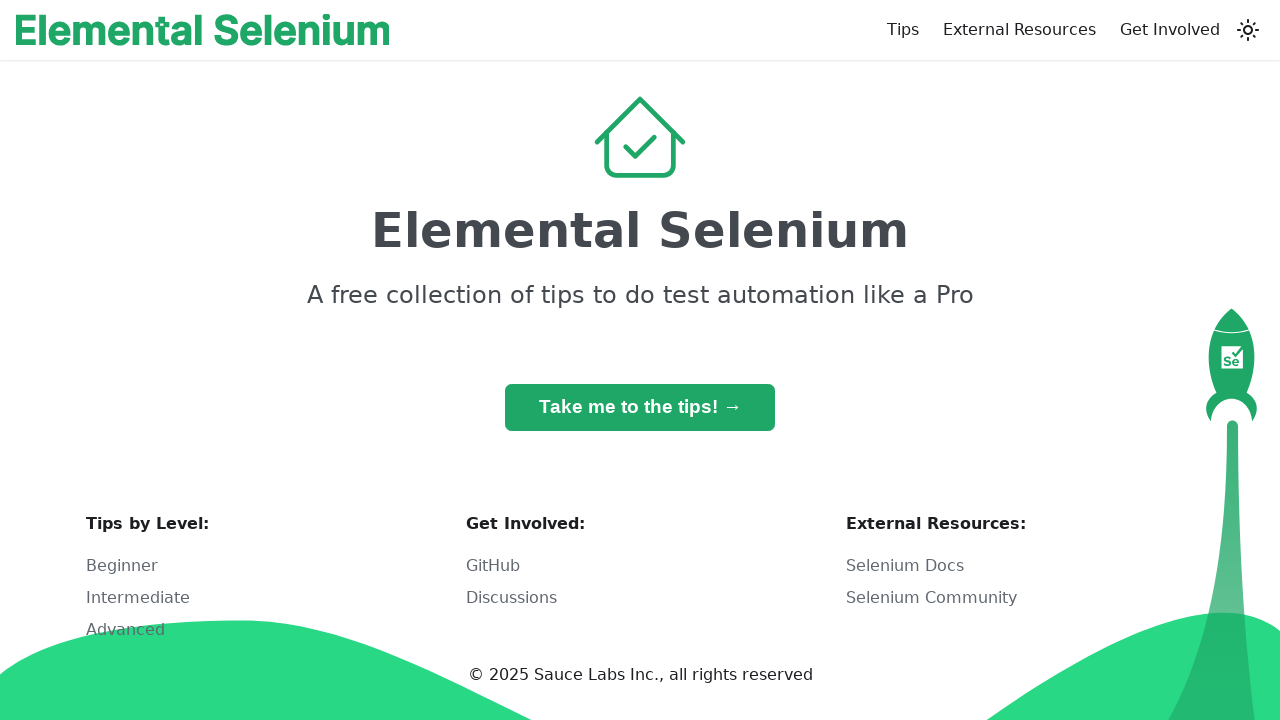

Verified h1 heading contains 'Elemental Selenium'
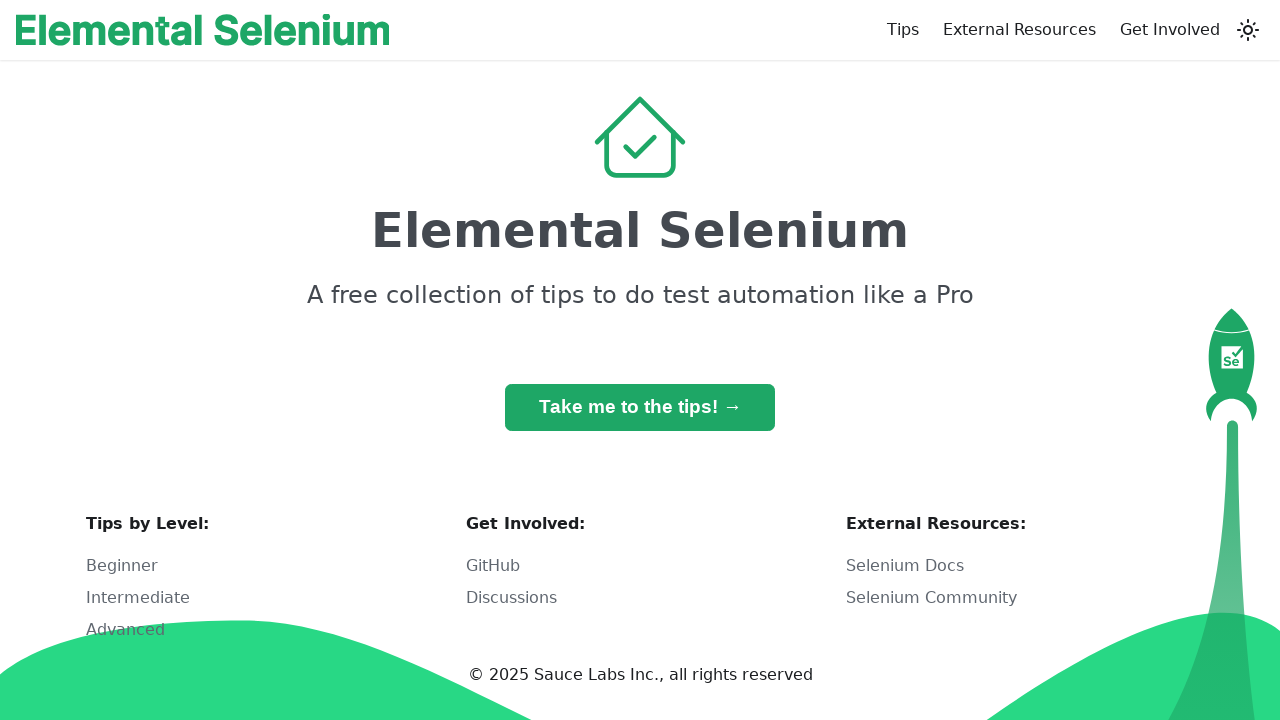

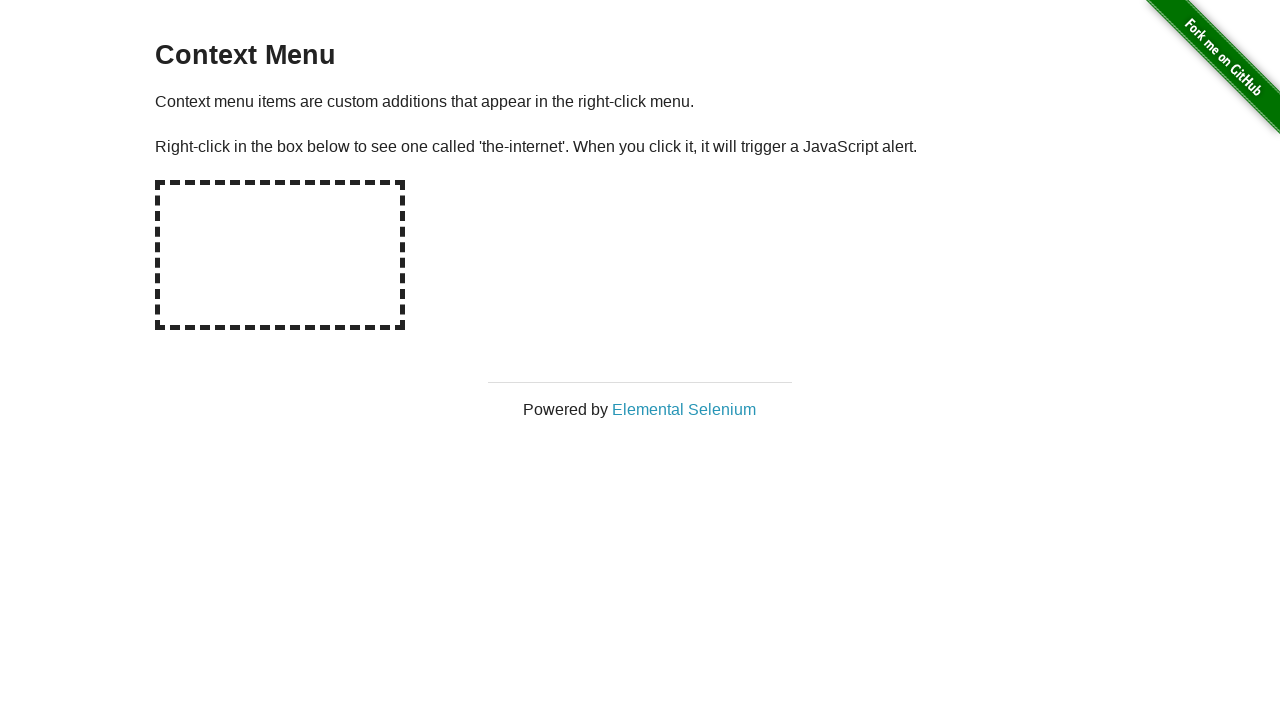